Selects a checkbox, verifies it's checked, then unchecks it and verifies it's unchecked

Starting URL: https://thefreerangetester.github.io/sandbox-automation-testing/

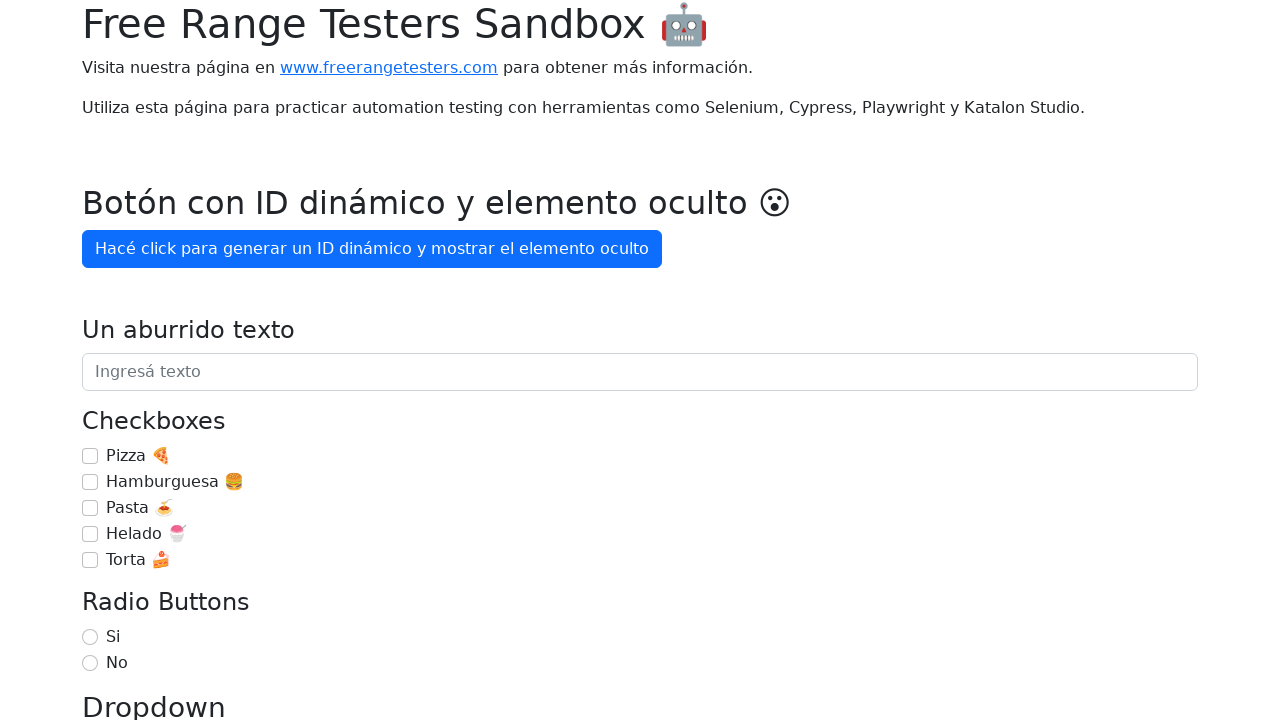

Checked the Pasta 🍝 checkbox at (90, 508) on internal:label="Pasta \ud83c\udf5d"i
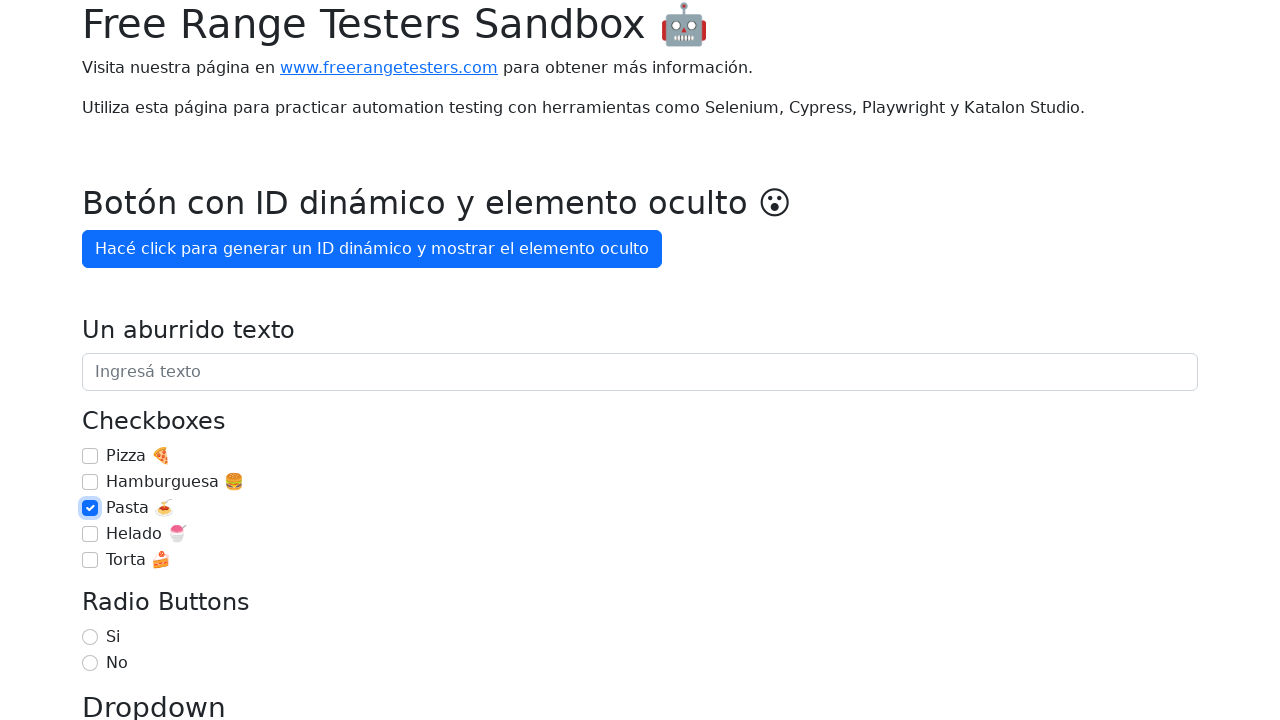

Unchecked the Pasta 🍝 checkbox at (90, 508) on internal:label="Pasta \ud83c\udf5d"i
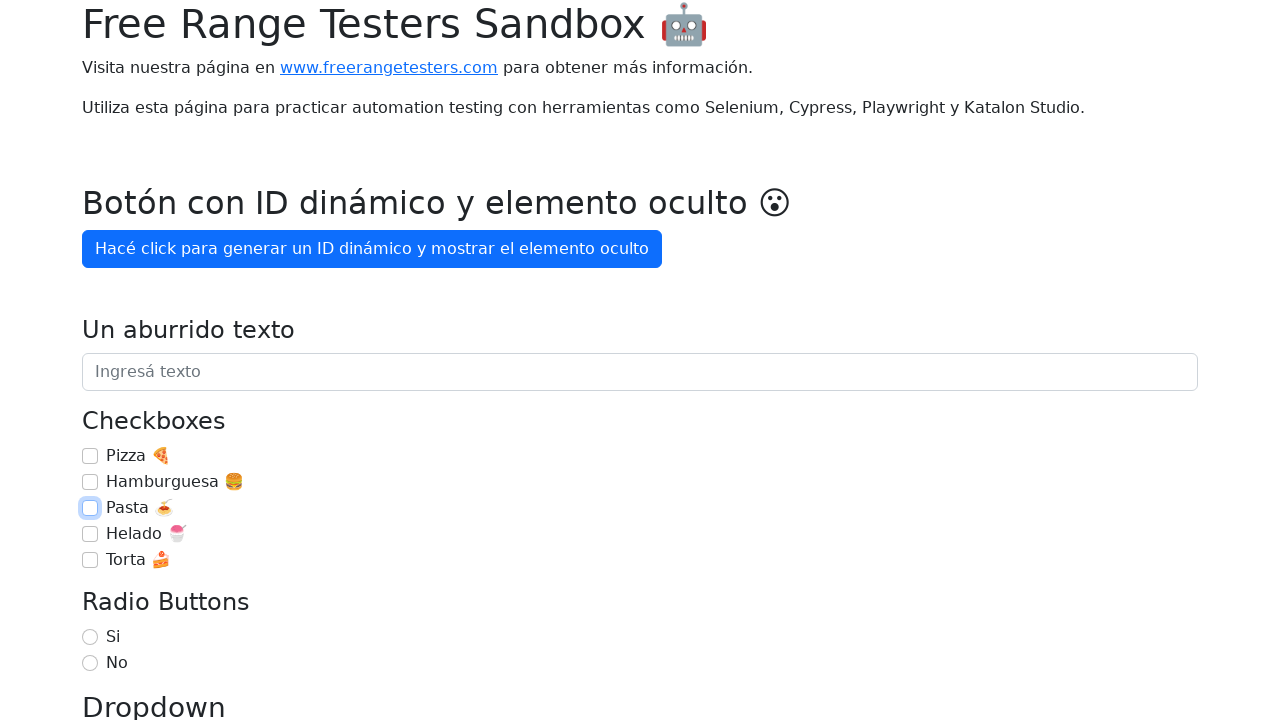

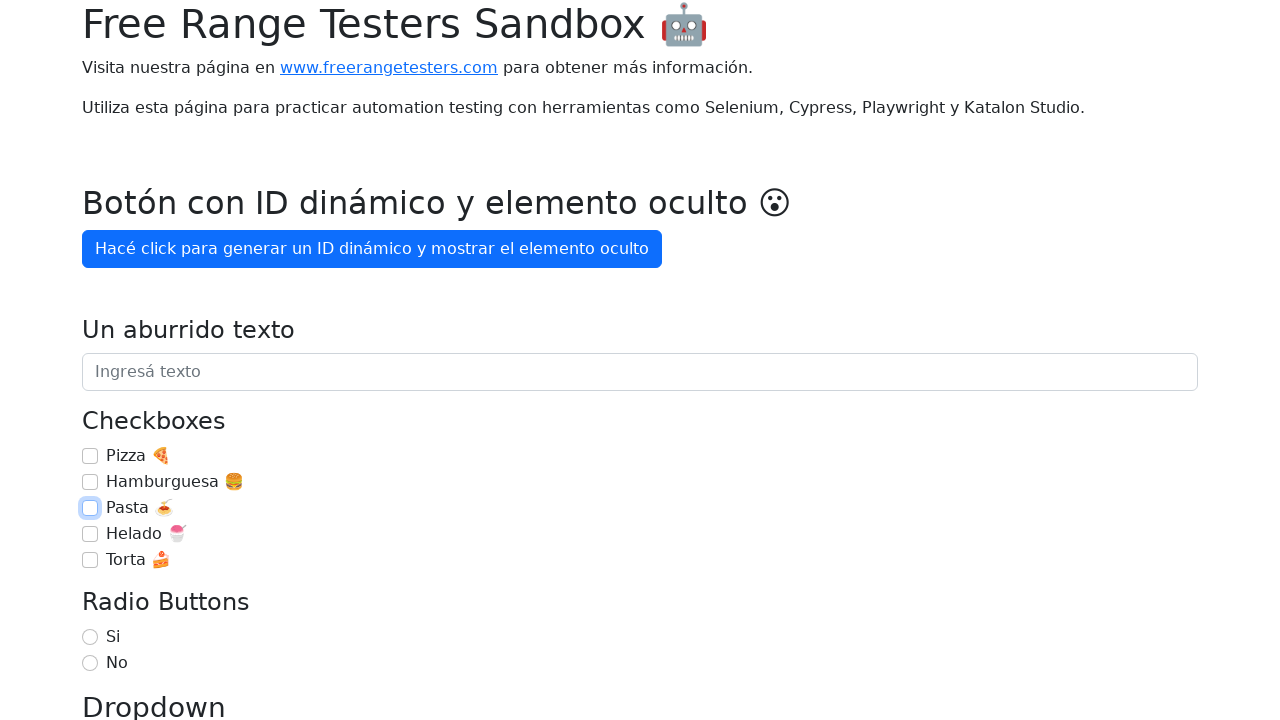